Tests the alert buttons on DemoQA alerts page by scrolling to and clicking each alert trigger button (simple alert, timer alert, confirm alert, and prompt alert).

Starting URL: https://demoqa.com/alerts

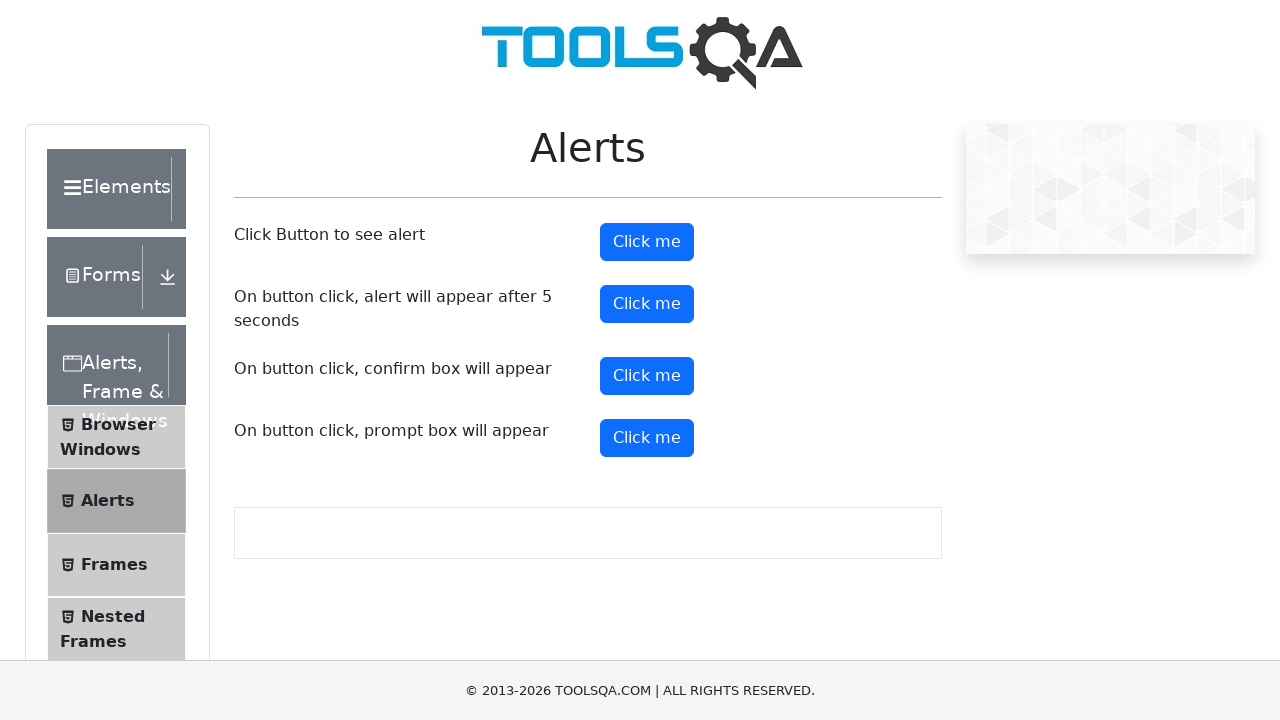

Scrolled simple alert button into view
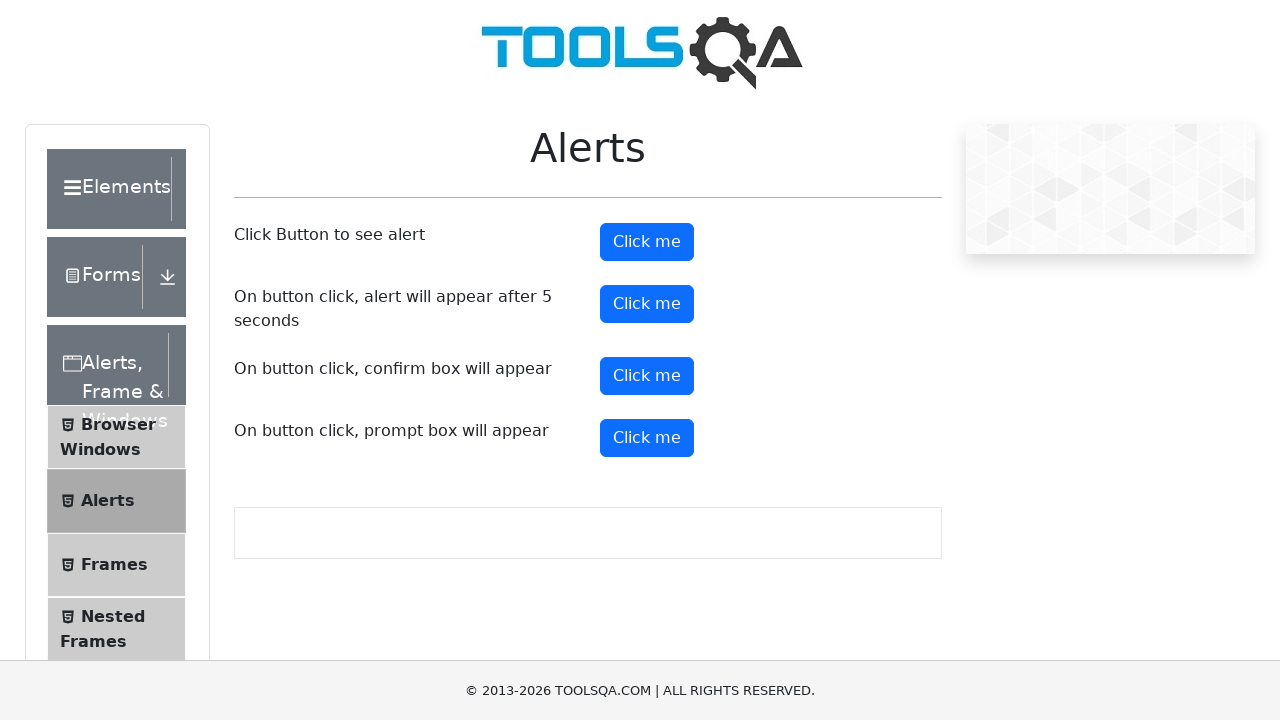

Clicked simple alert button at (647, 242) on #alertButton
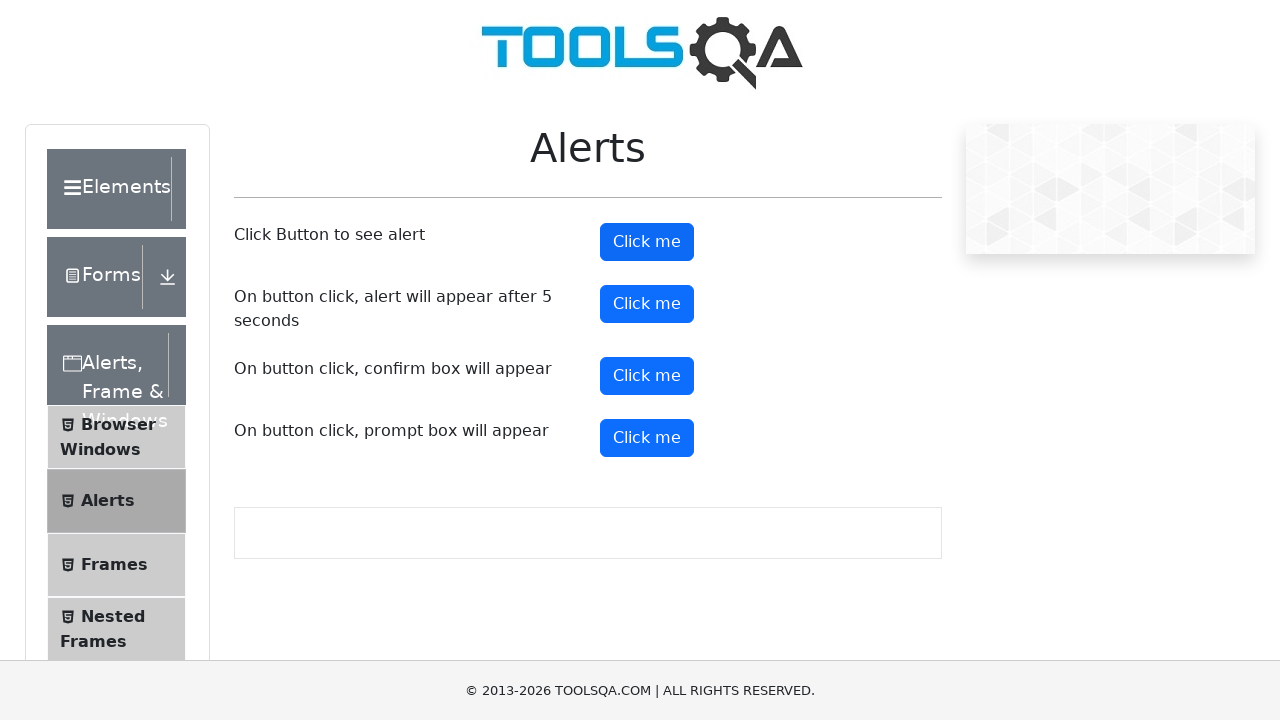

Set up dialog handler to accept alerts
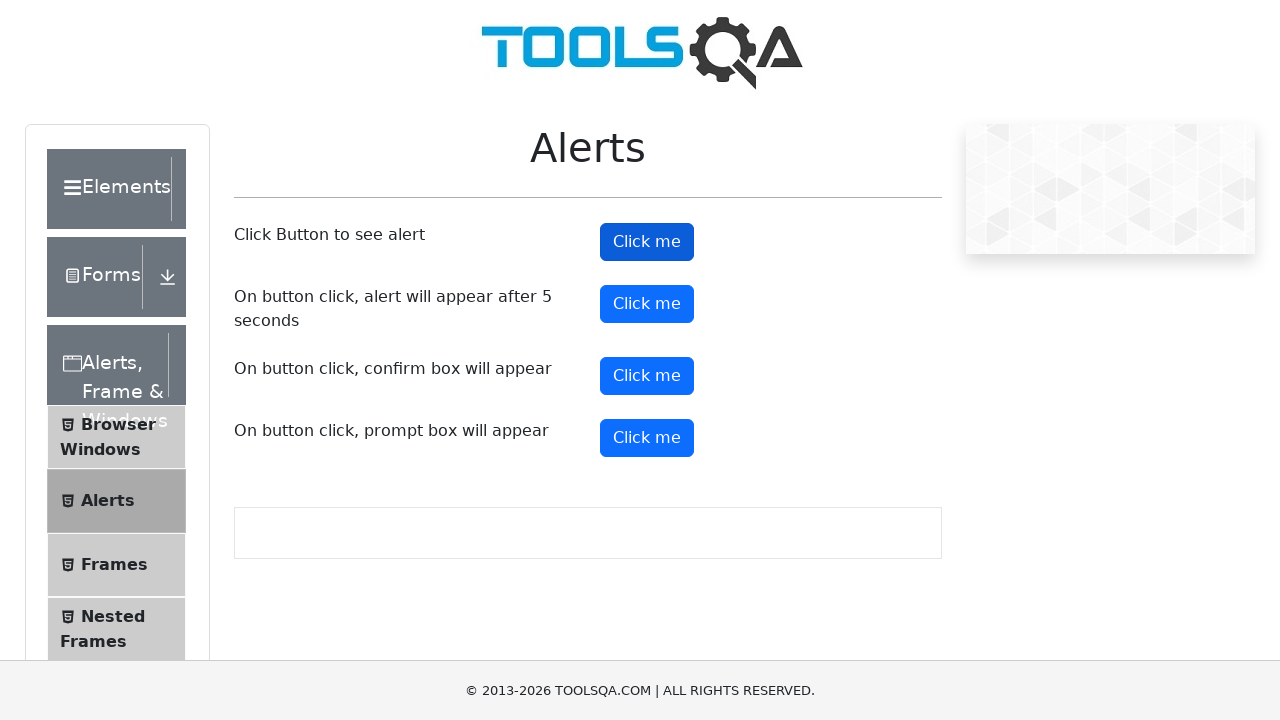

Scrolled timer alert button into view
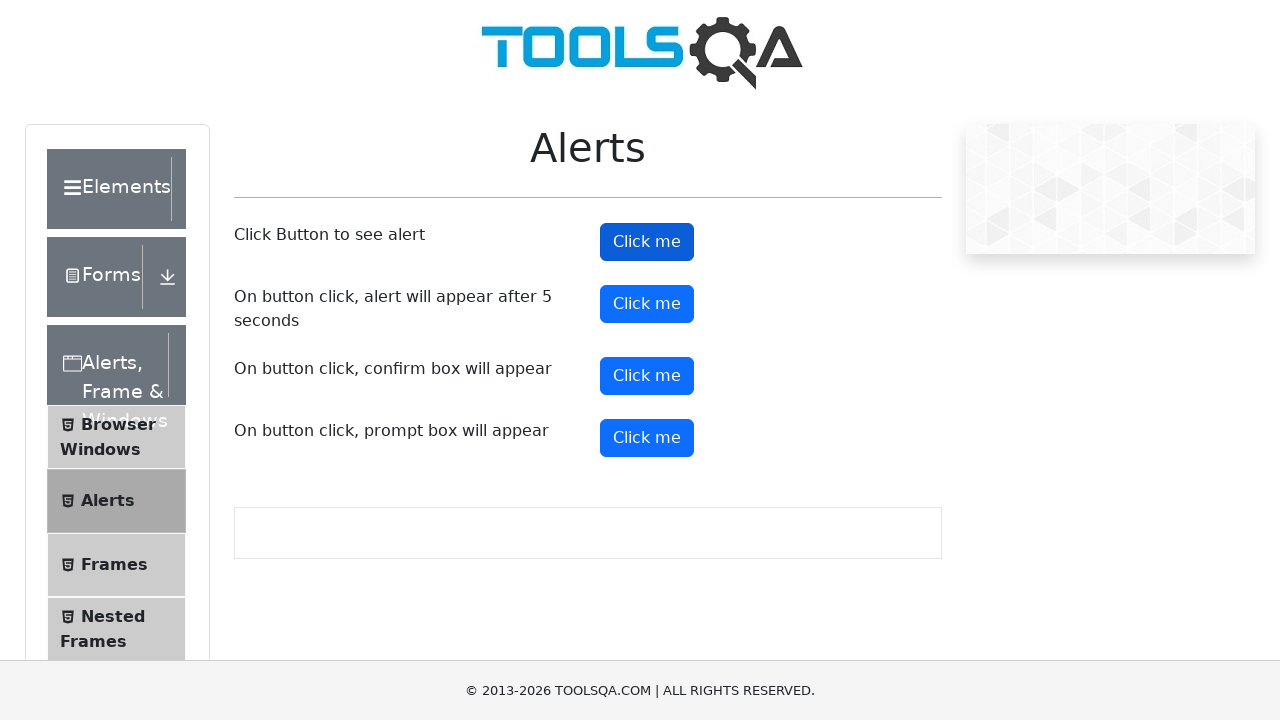

Clicked timer alert button at (647, 304) on #timerAlertButton
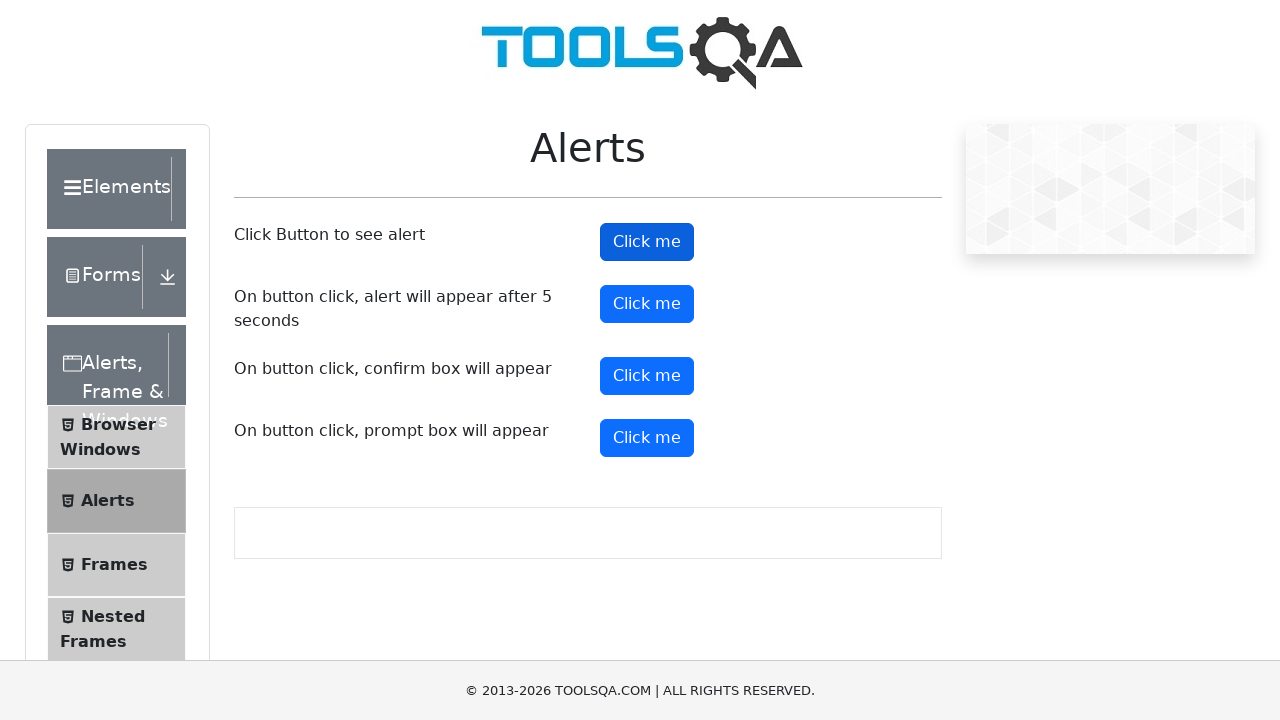

Waited 5.5 seconds for timer alert to appear and be handled
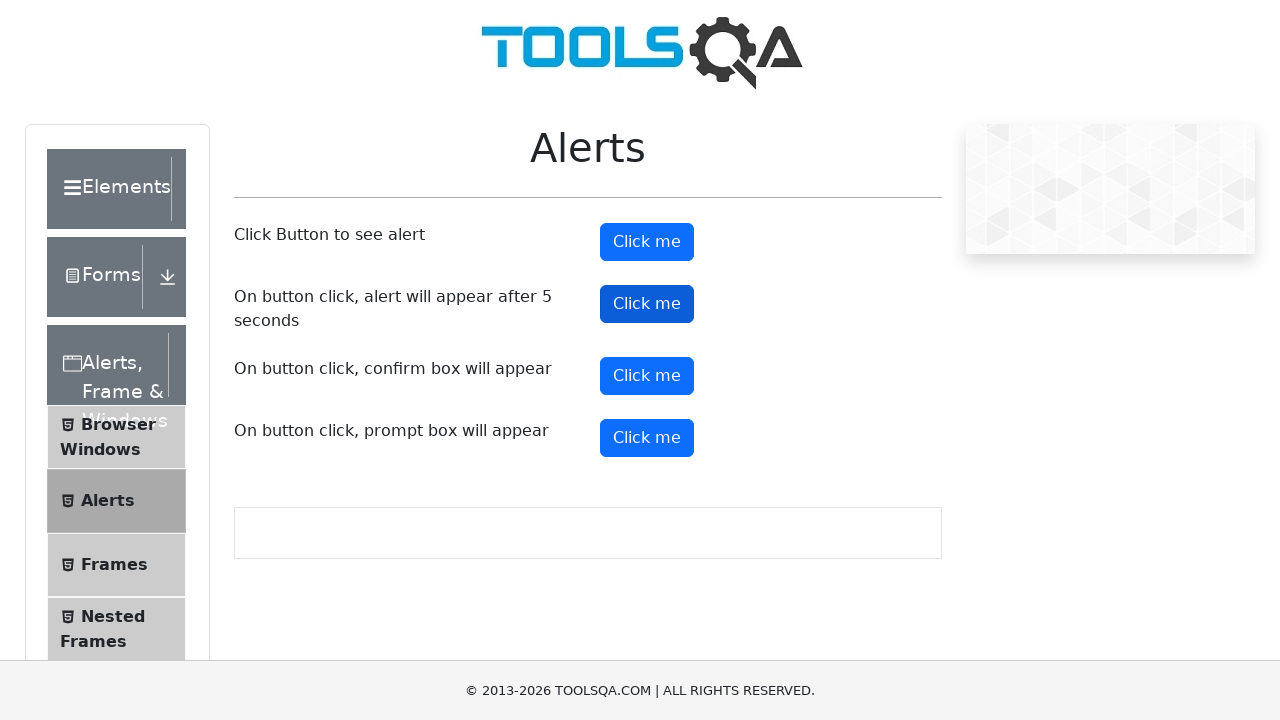

Scrolled confirm alert button into view
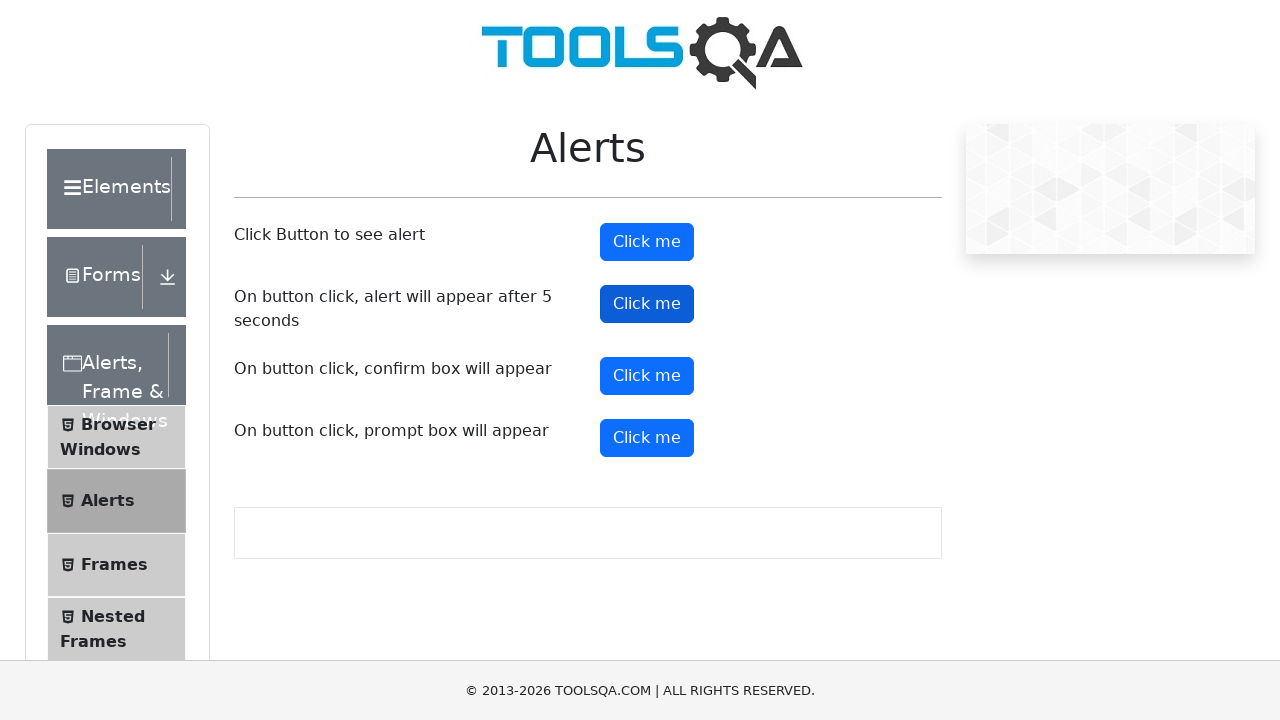

Clicked confirm alert button at (647, 376) on #confirmButton
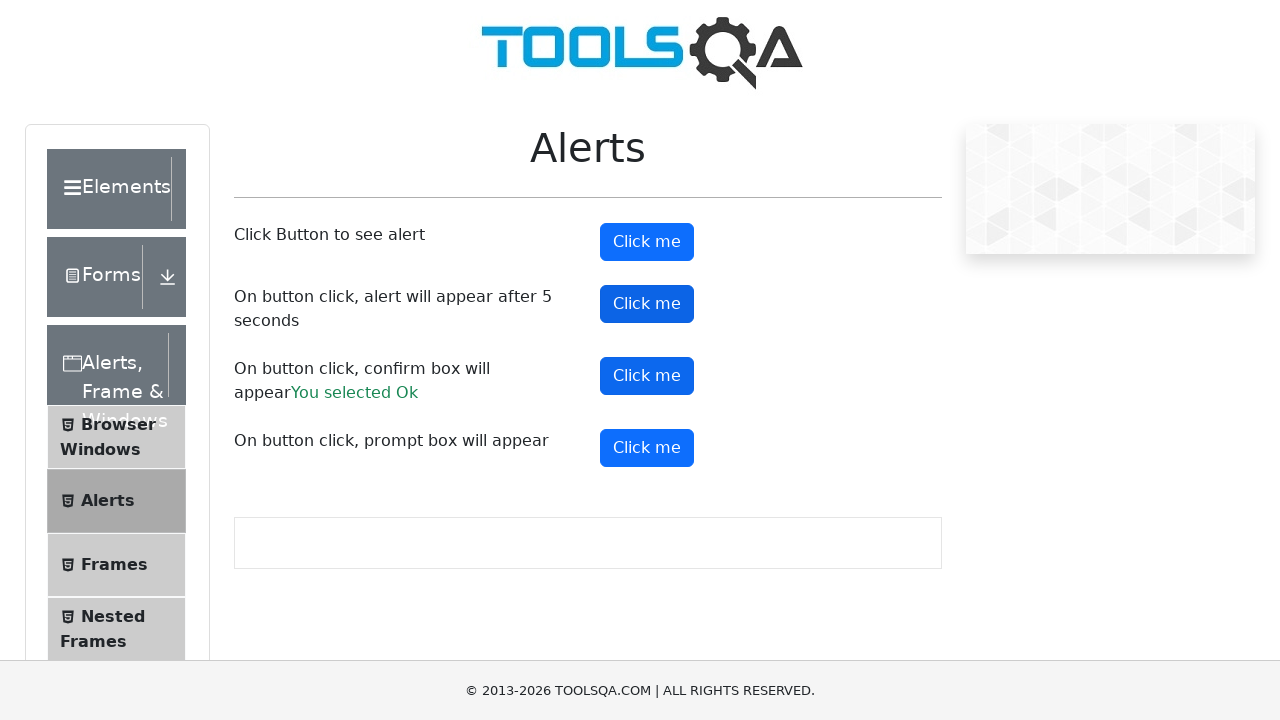

Scrolled prompt alert button into view
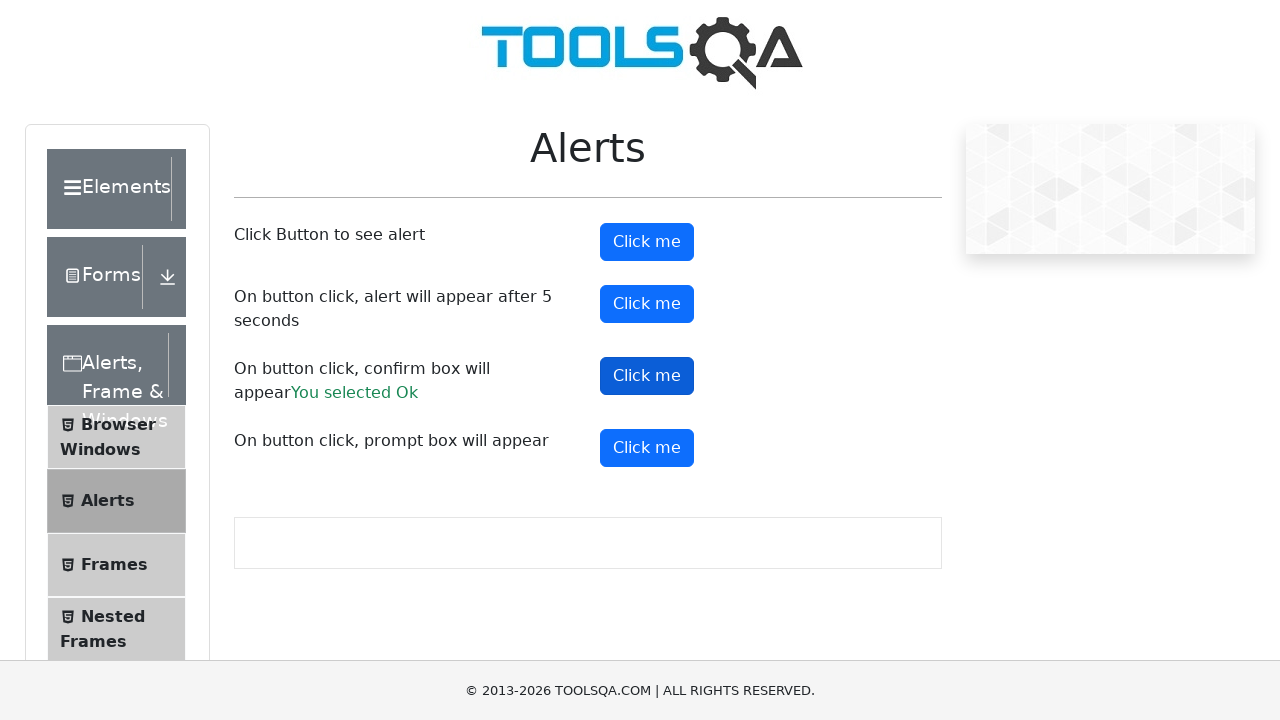

Clicked prompt alert button at (647, 448) on #promtButton
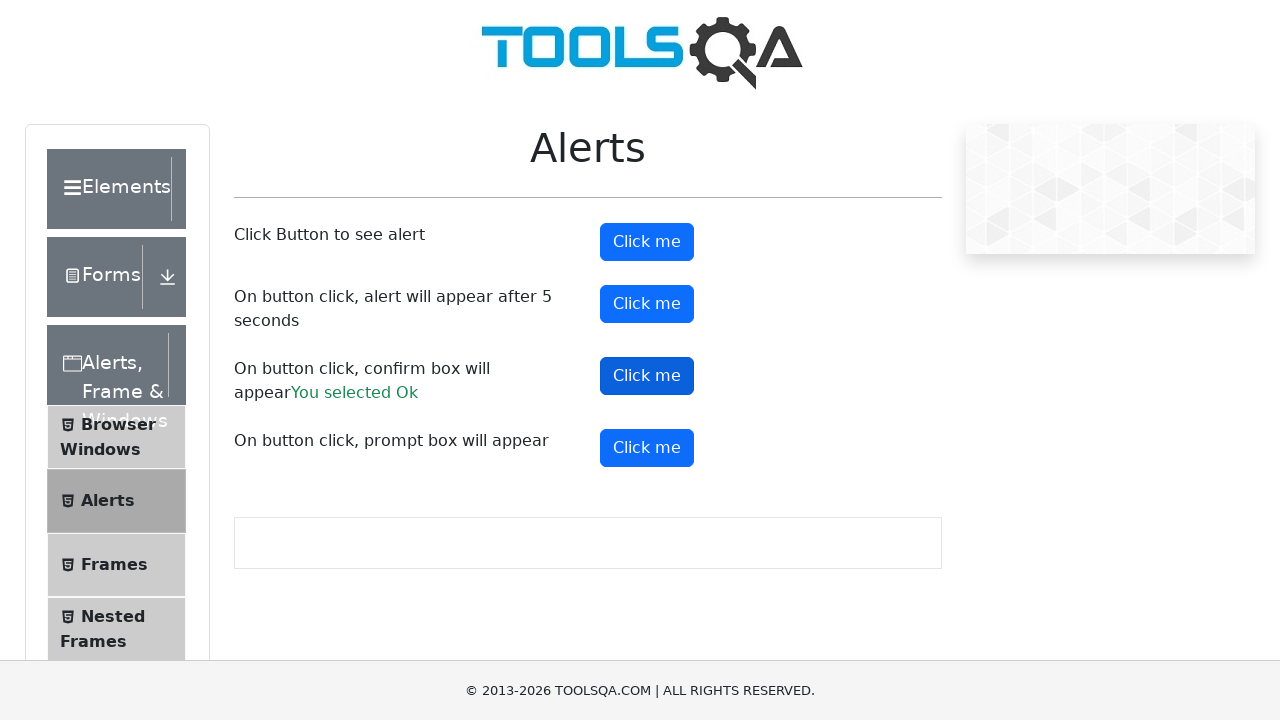

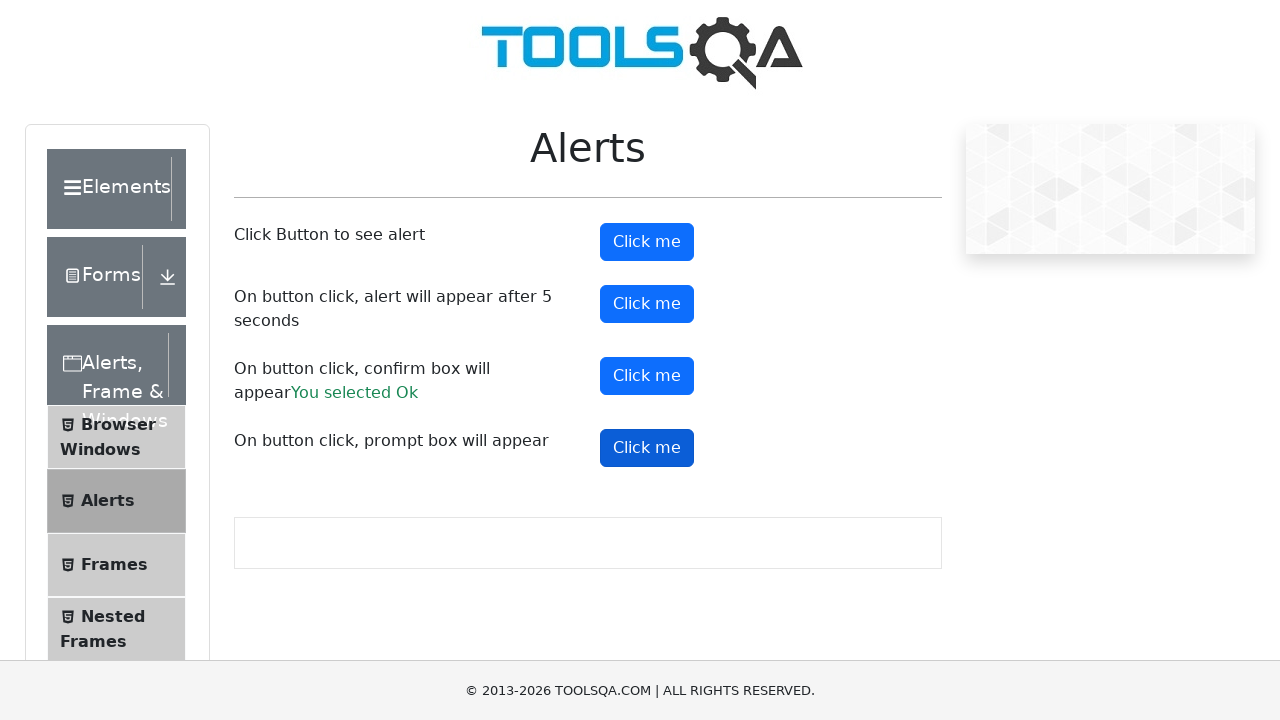